Navigates to a GitHub profile page and retrieves the user's full name from their profile card.

Starting URL: https://github.com/maomao1996

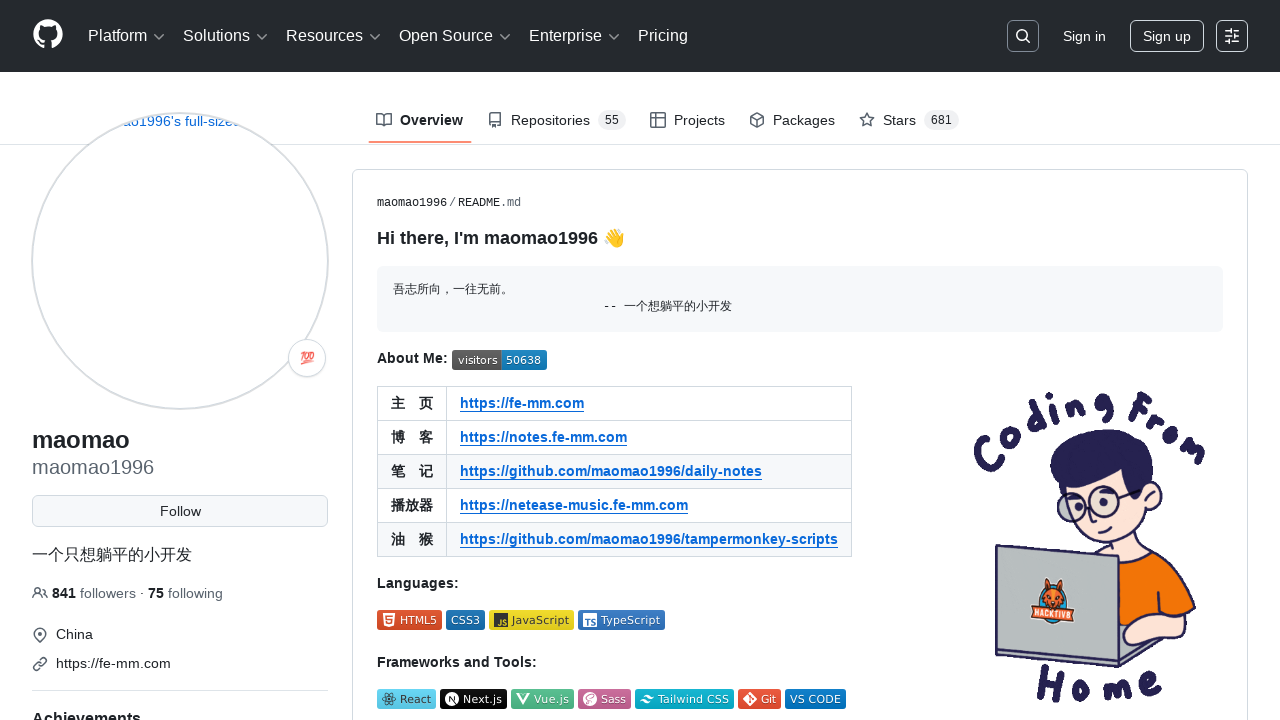

Waited for profile name element to be visible
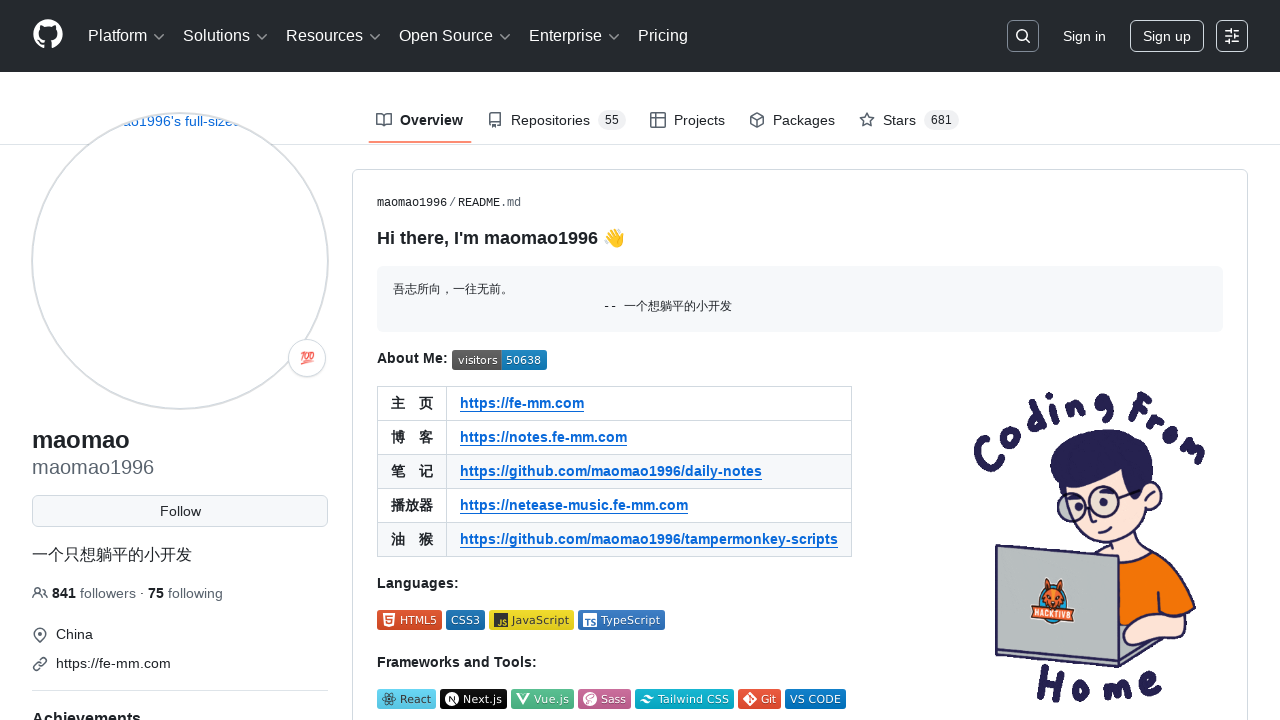

Located the profile name element
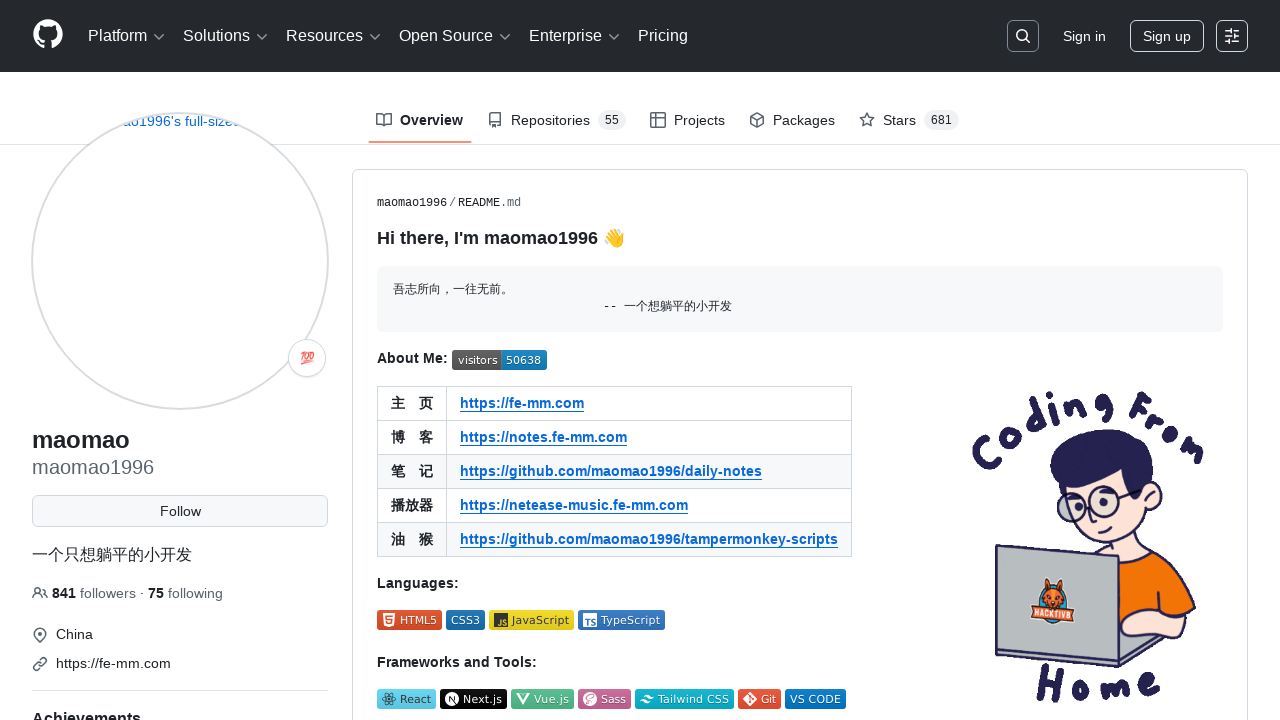

Profile name element is now visible
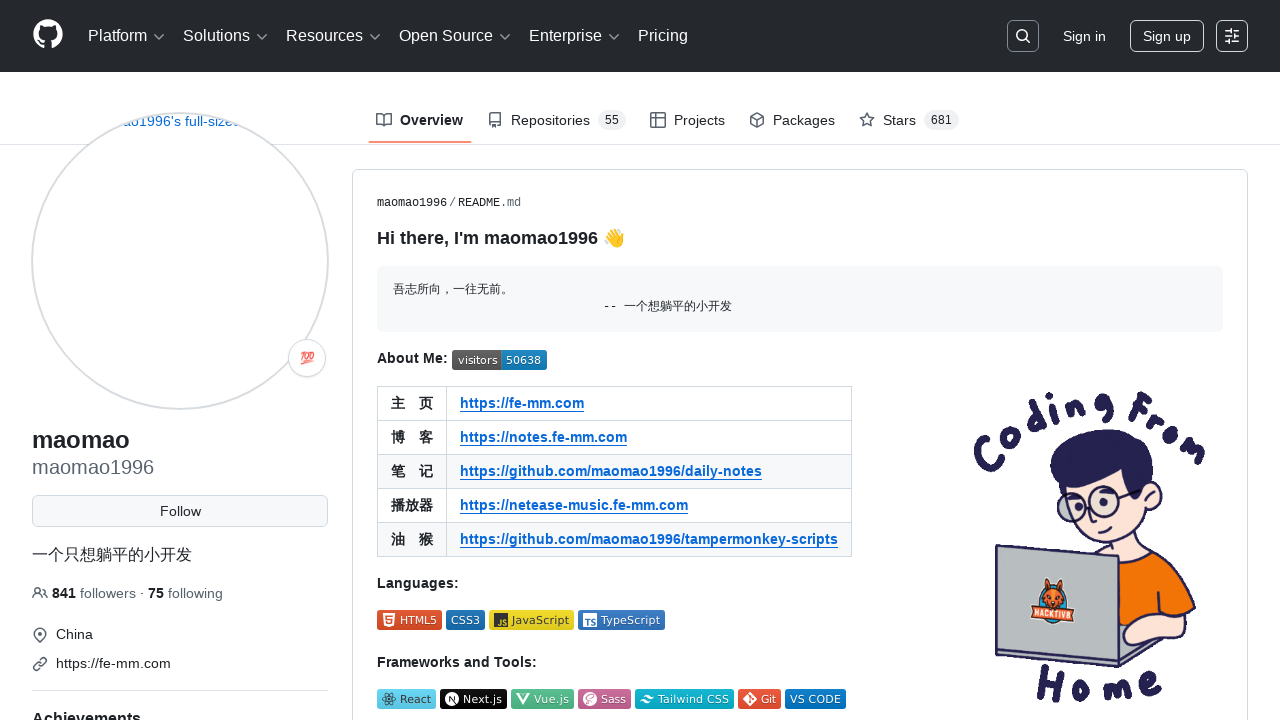

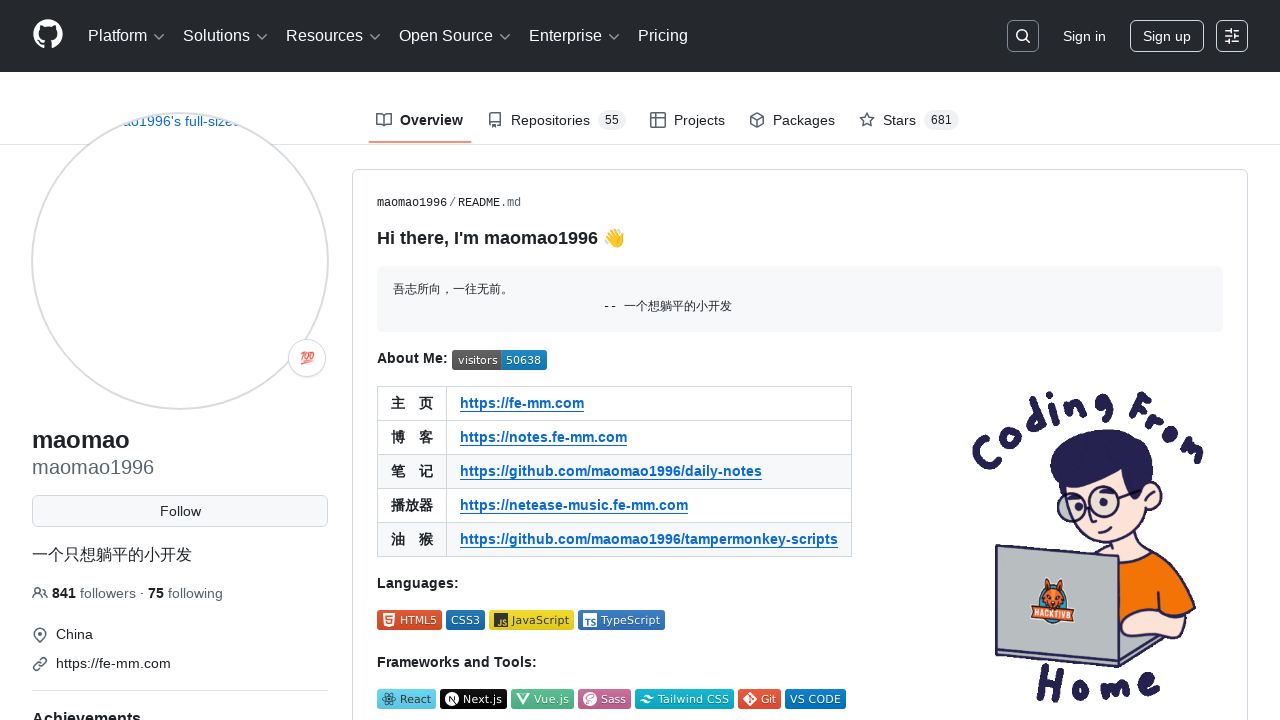